Tests navigation by clicking on links using full link text and partial link text selectors on a blog page

Starting URL: https://automationbysqatools.blogspot.com/p/home.html

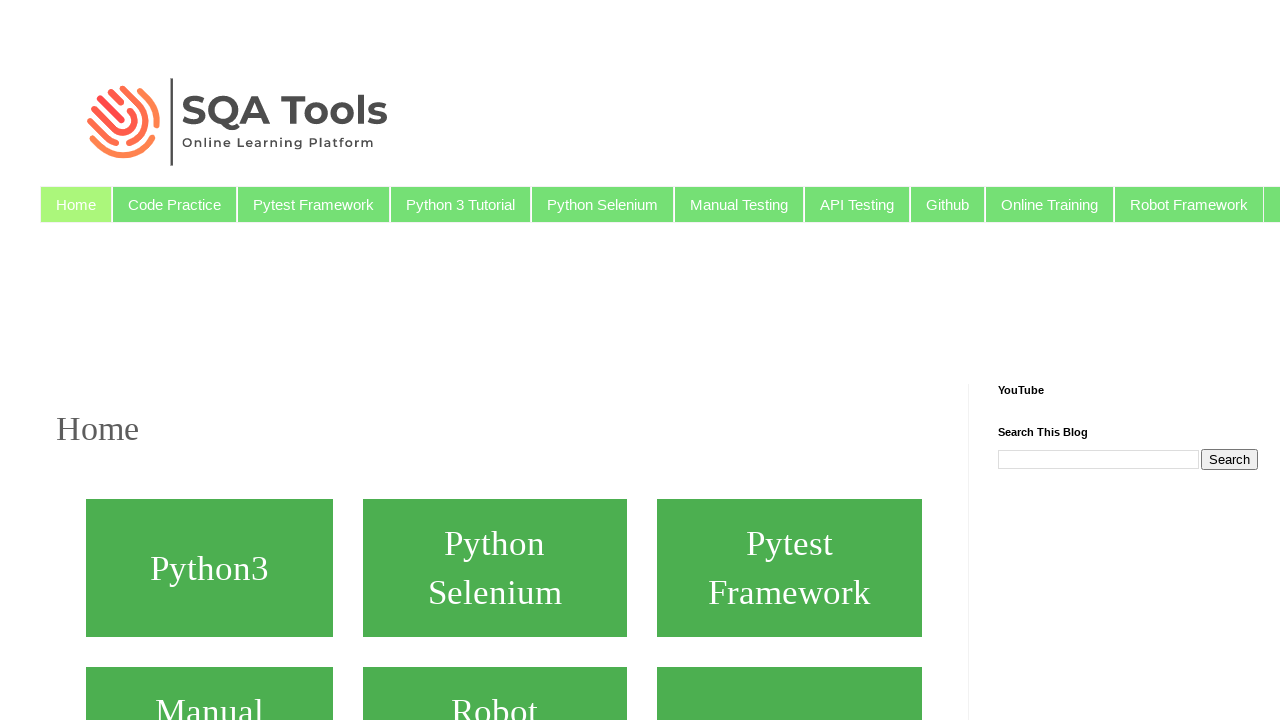

Clicked link with full text 'Python 3 Tutorial' at (460, 204) on text=Python 3 Tutorial
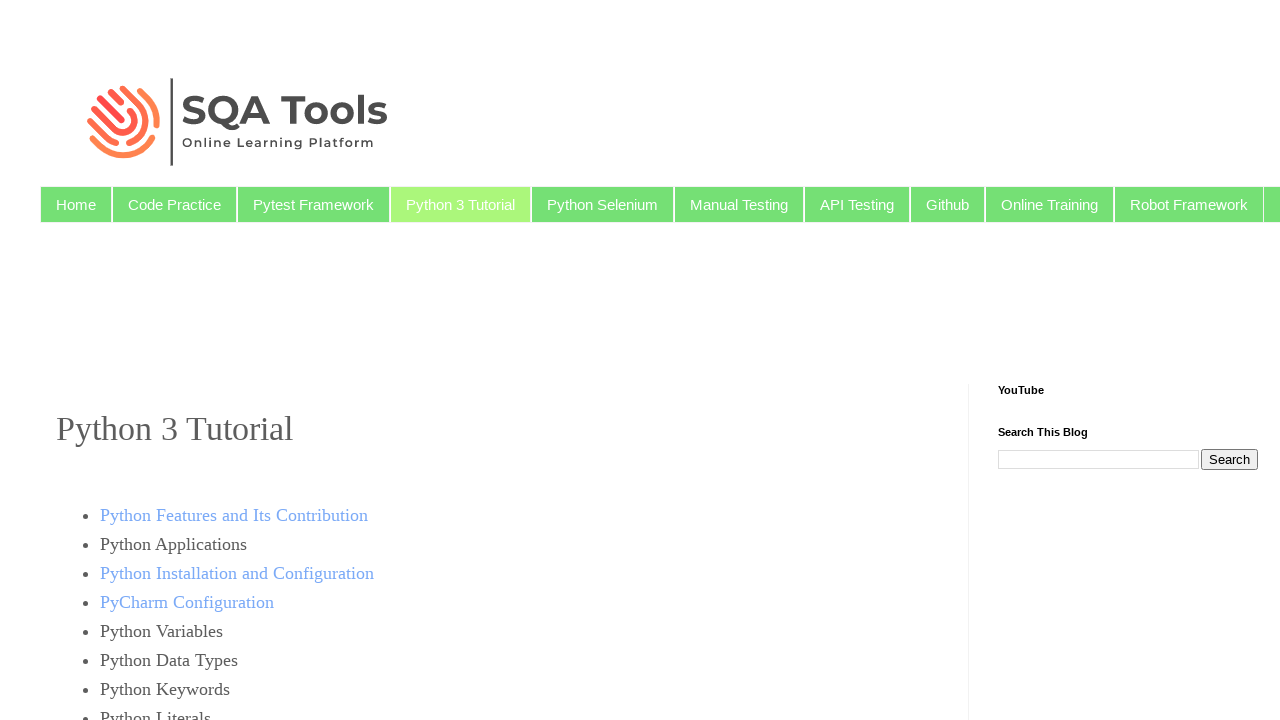

Waited for page to load (networkidle)
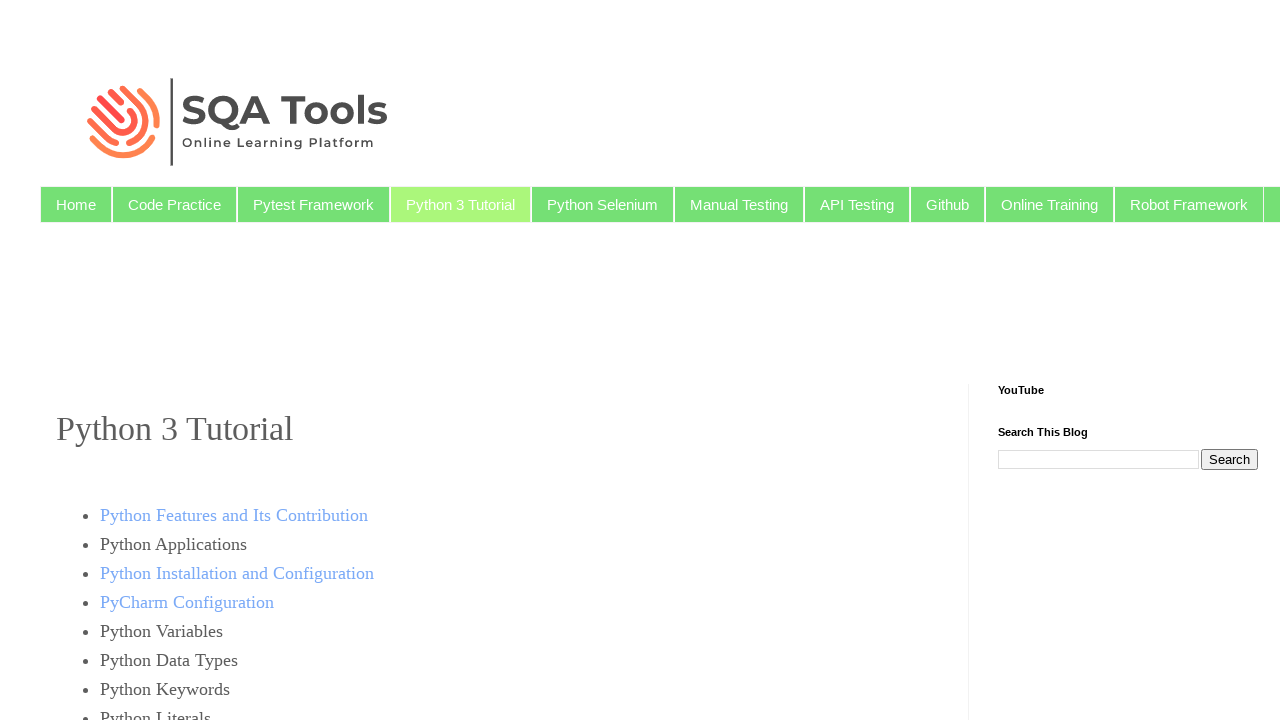

Clicked link with partial text 'Features and Its Contribution' at (234, 515) on text=Features and Its Contribution
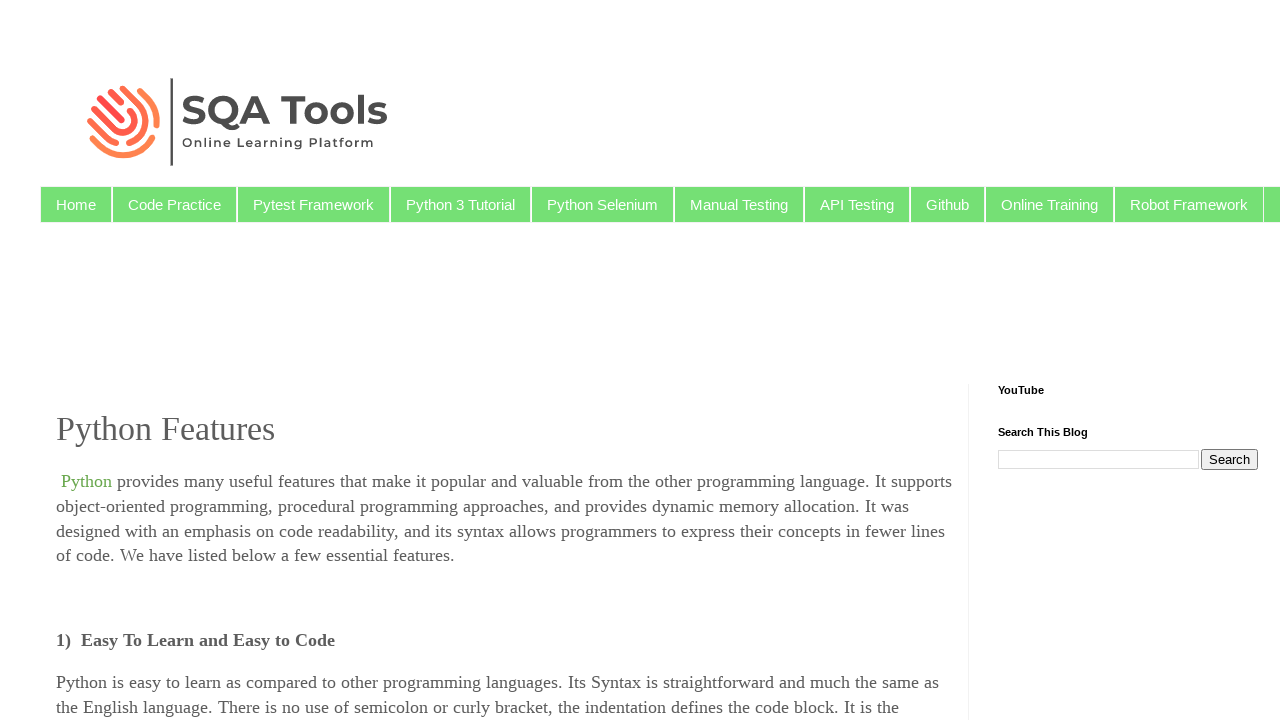

Waited for page to load (networkidle)
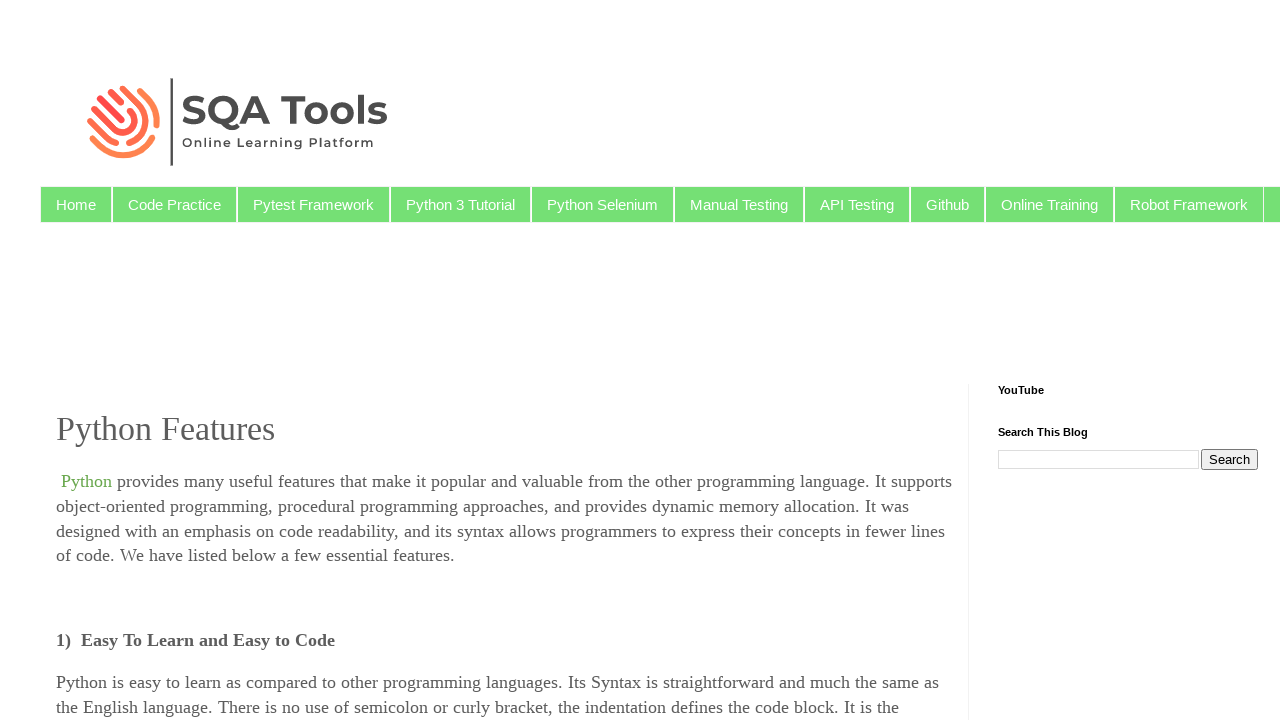

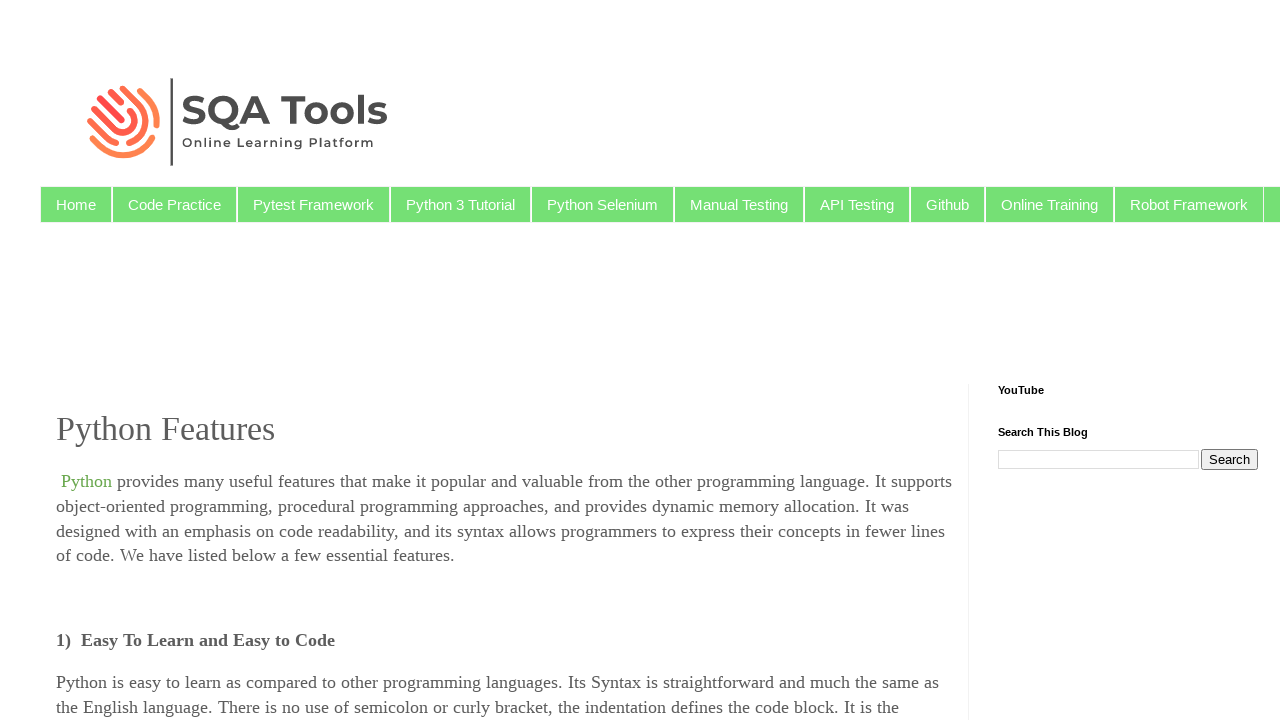